Tests consistency across production environment by navigating to main pages (homepage, game switcher, airplane game) and verifying no 404 or error pages are displayed

Starting URL: https://edu-create.vercel.app

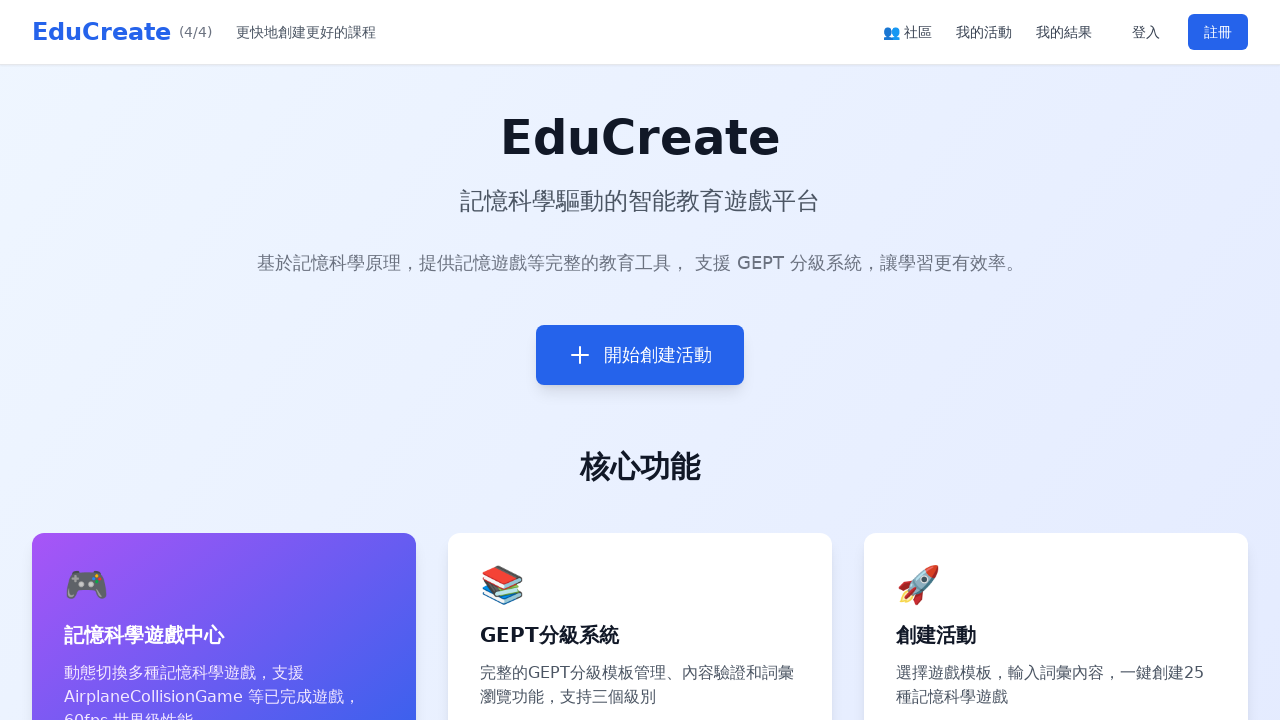

Waited for homepage to load (networkidle)
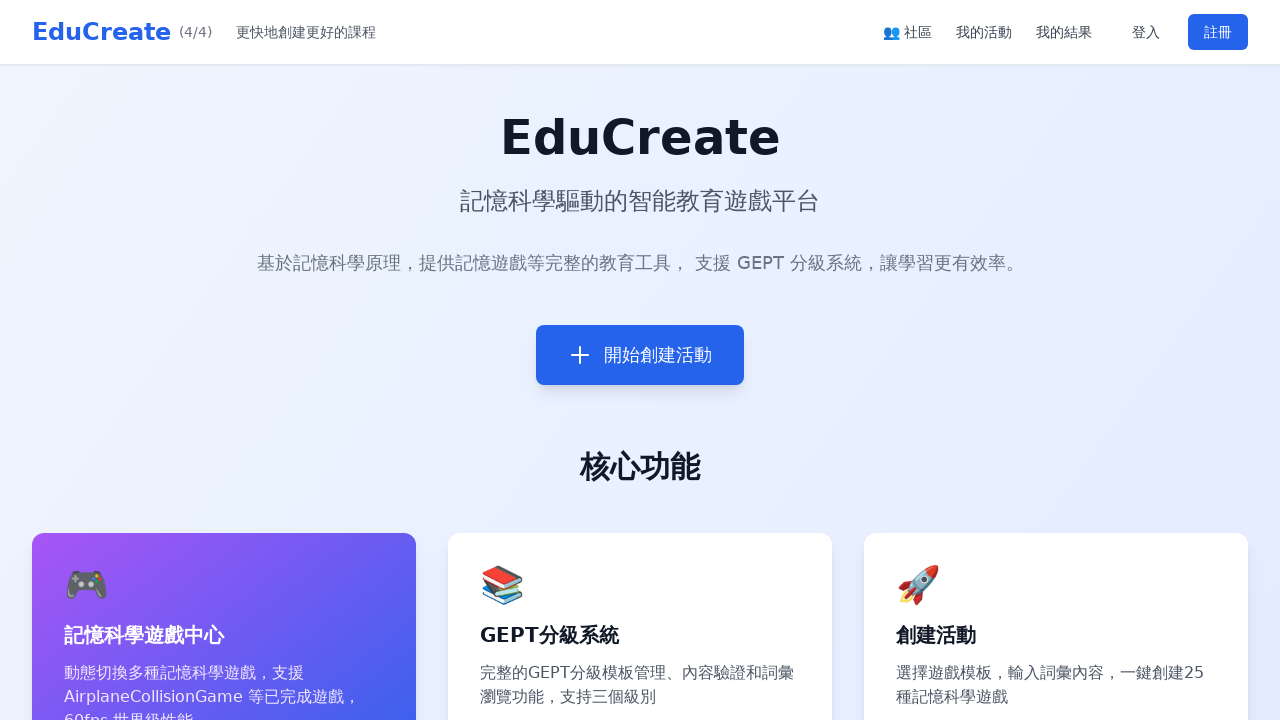

Checked for error messages on homepage
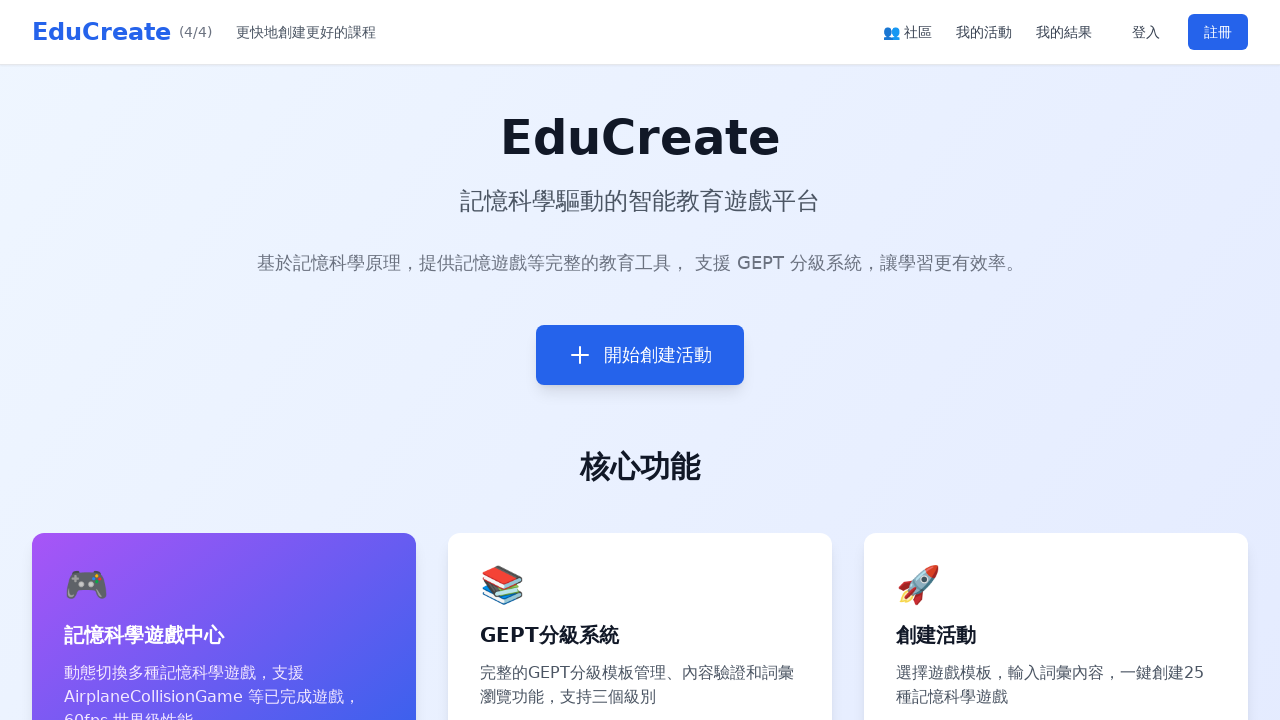

Asserted homepage has no error messages
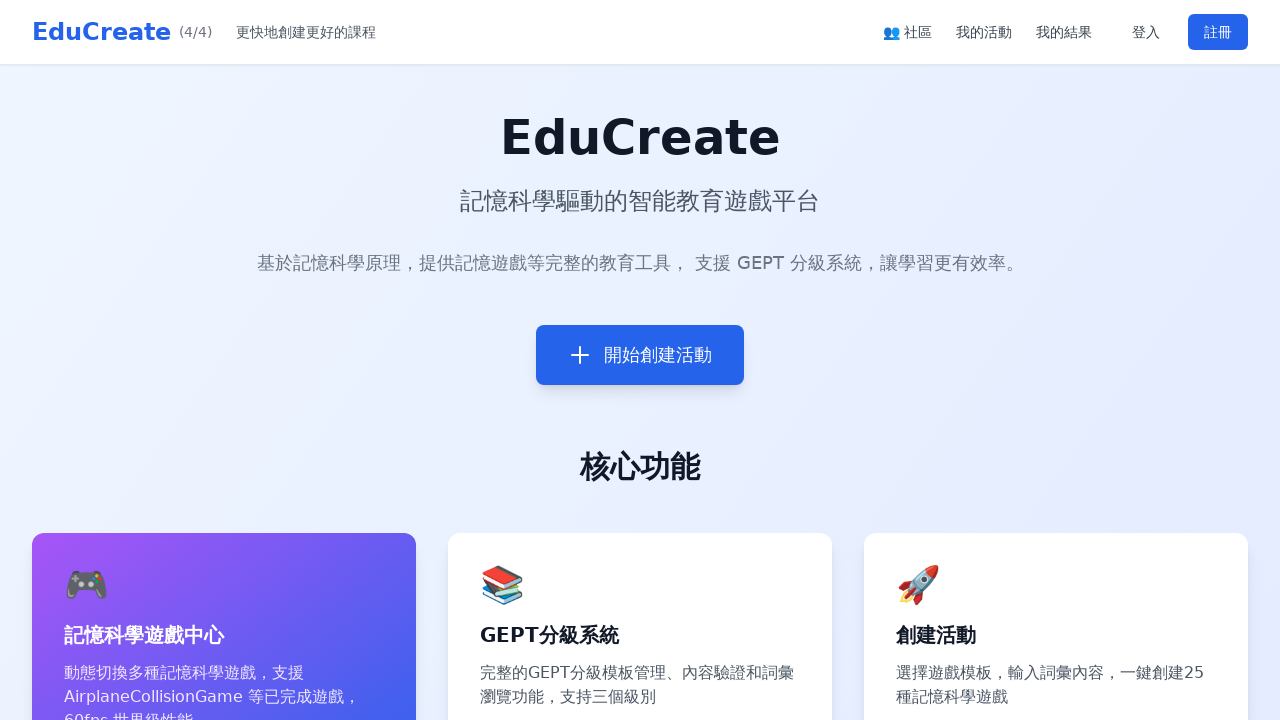

Navigated to game switcher page
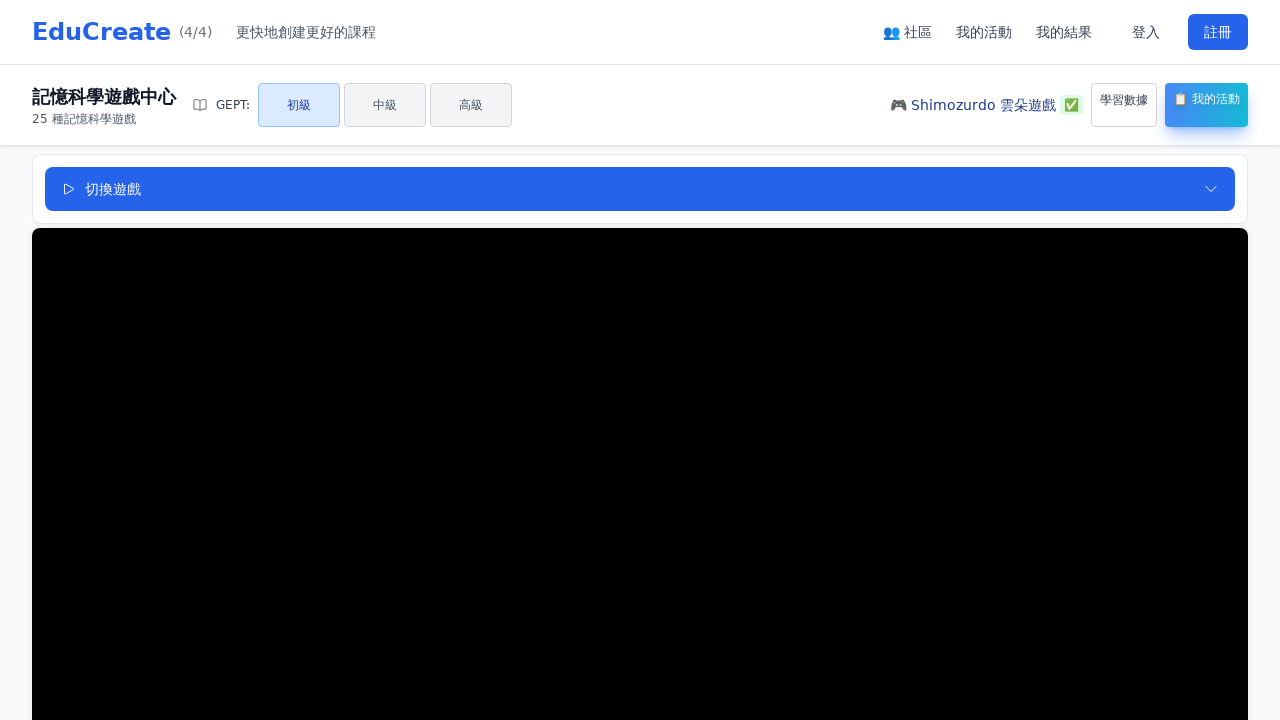

Waited for game switcher to load (networkidle)
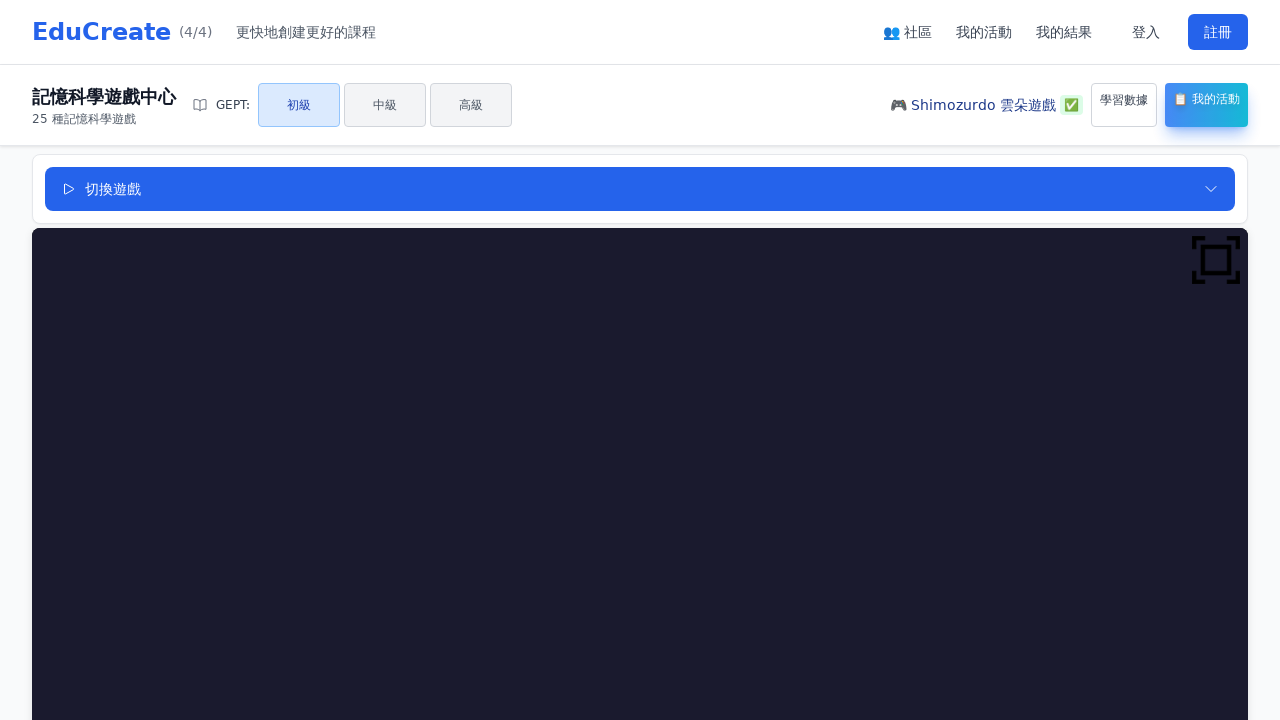

Checked for error messages on game switcher
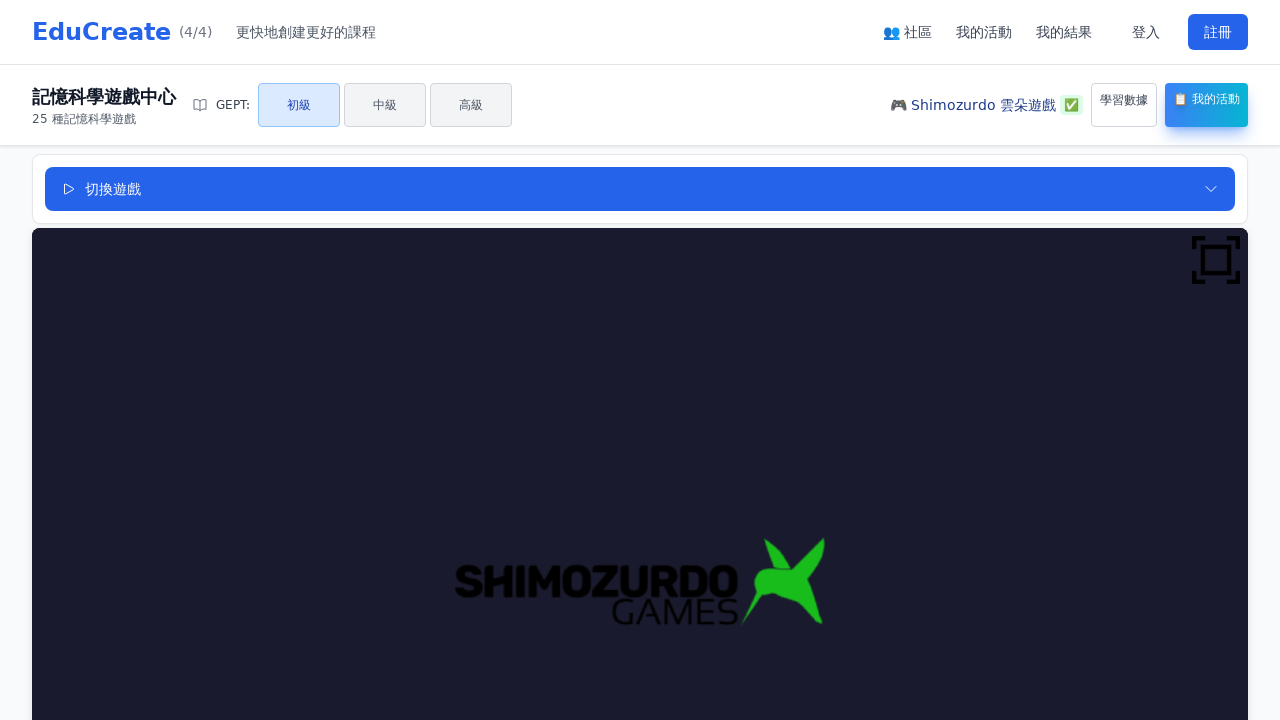

Asserted game switcher has no error messages
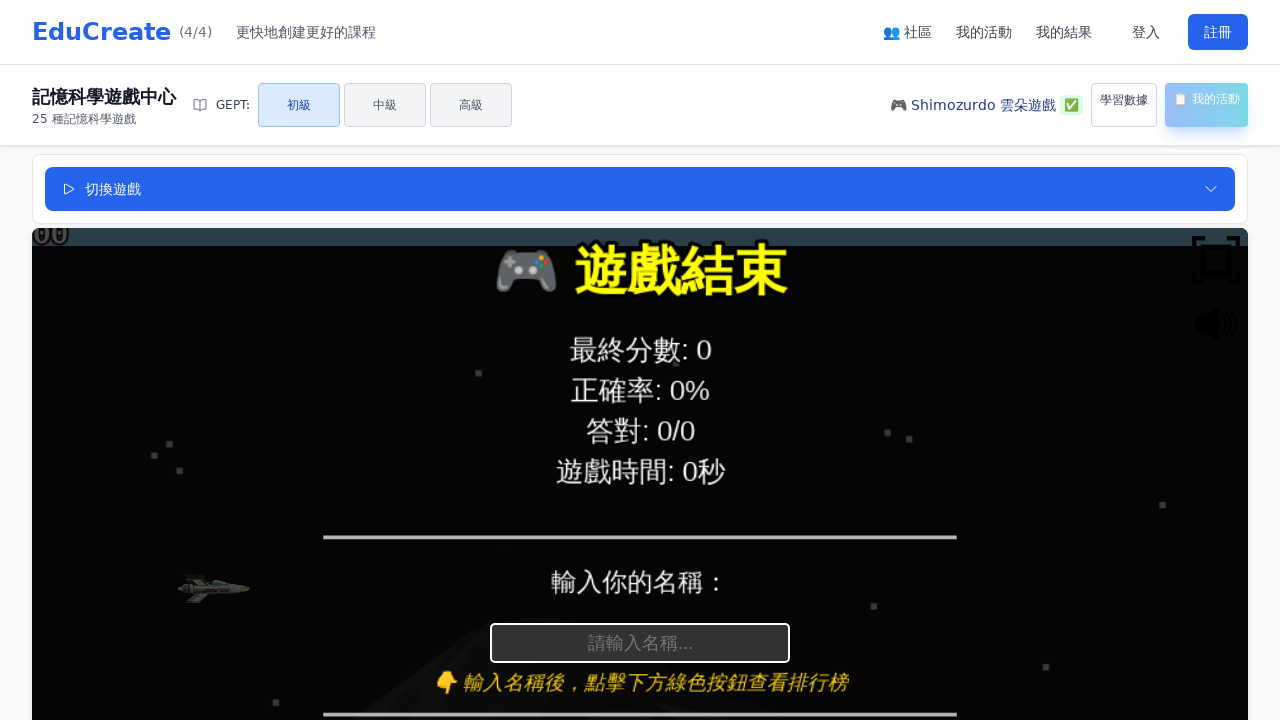

Navigated to airplane game page
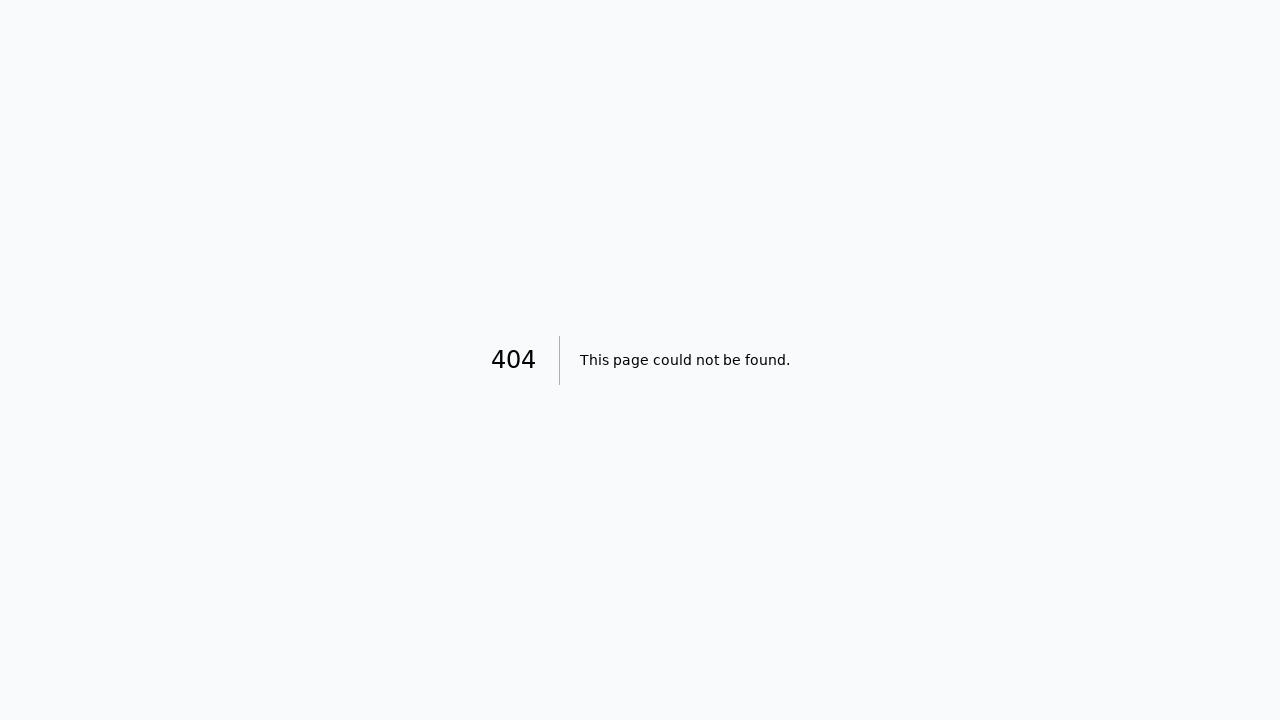

Waited for airplane game to load (networkidle)
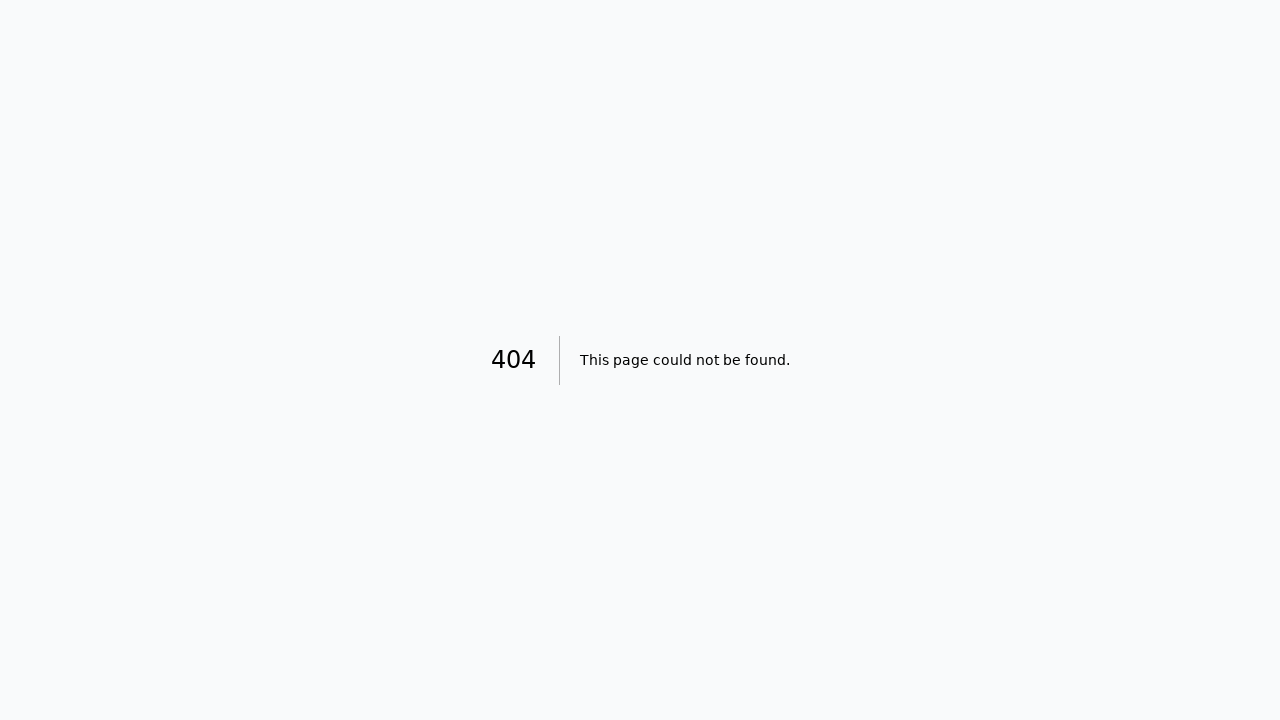

Checked for error messages on airplane game
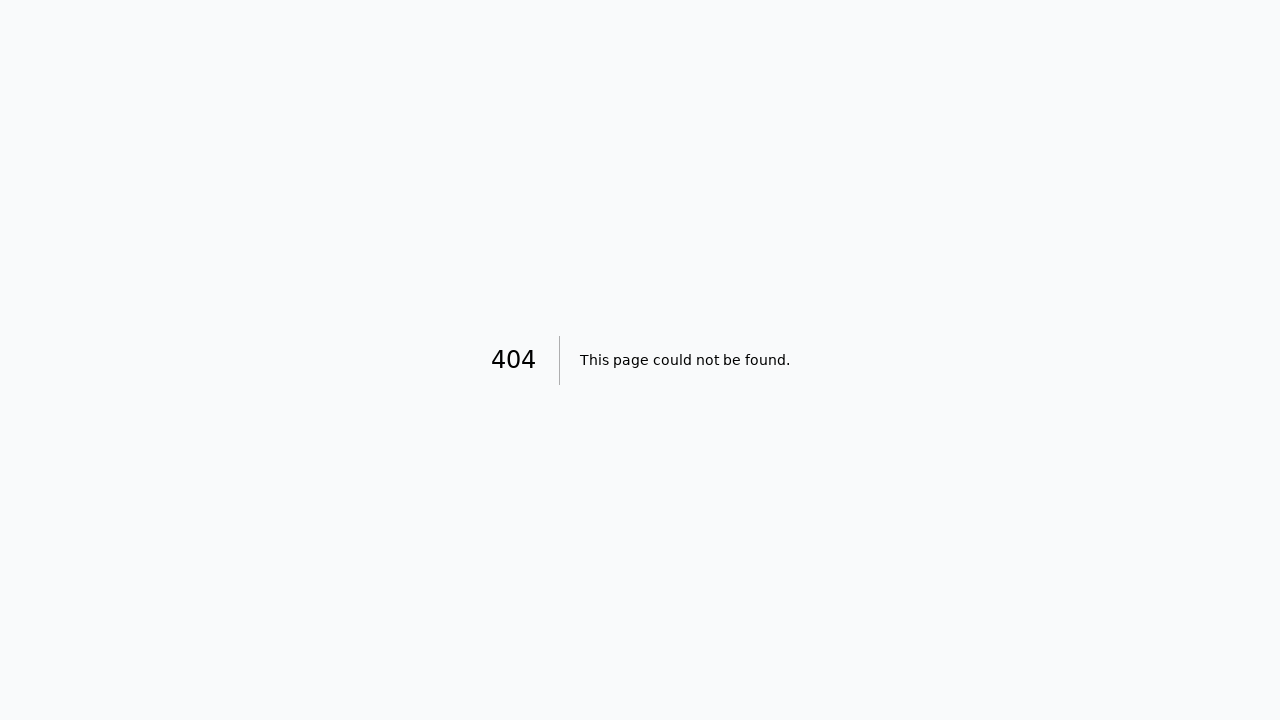

Asserted airplane game has no error messages
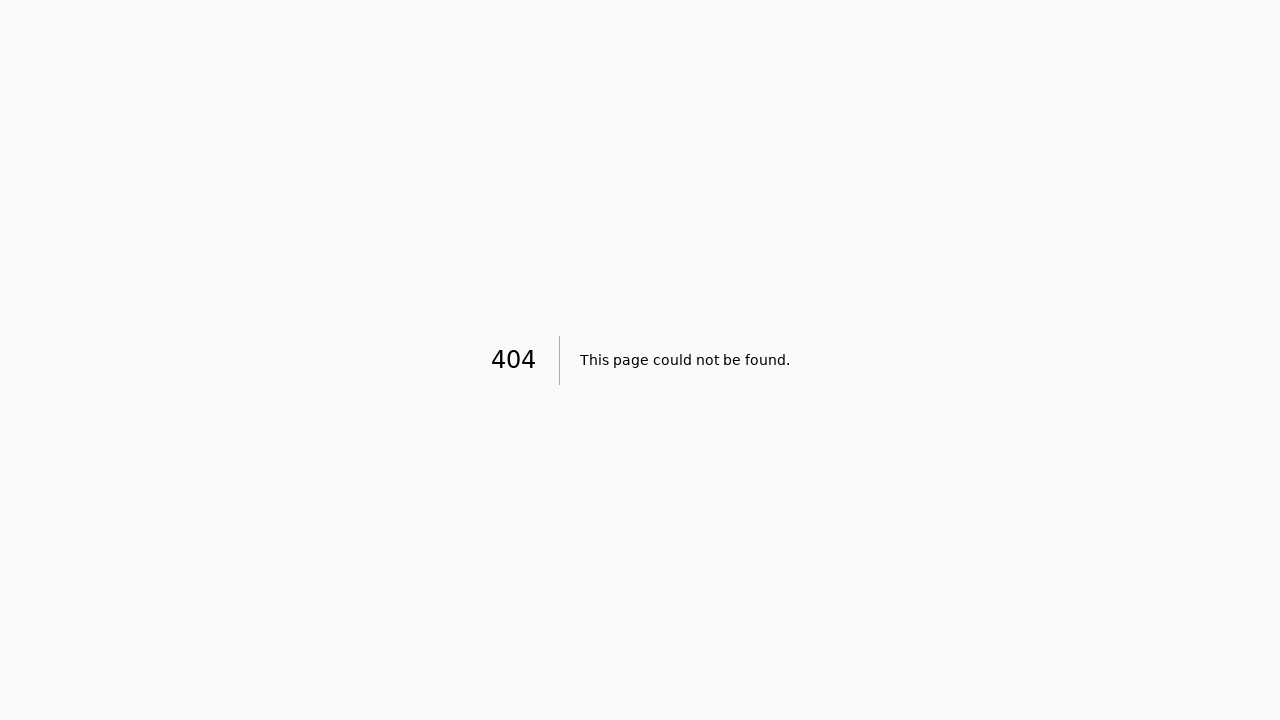

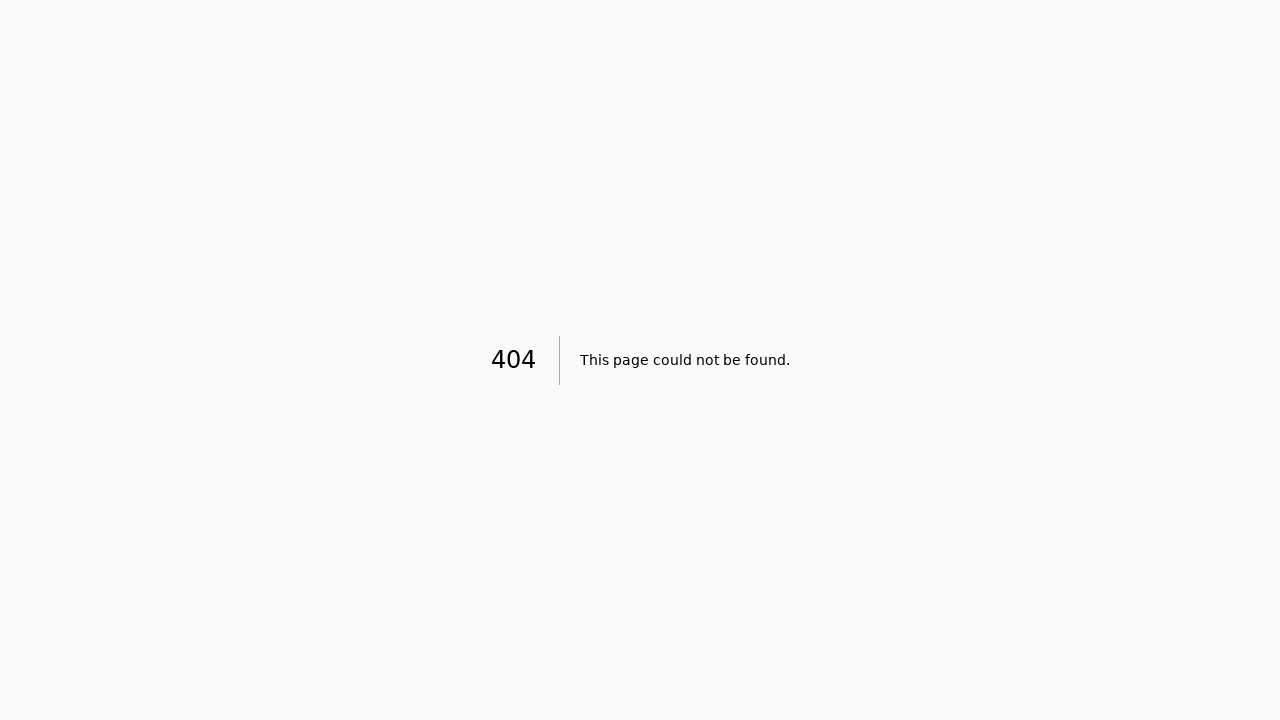